Tests drag and drop by offset action, dragging a source element to a specific offset position based on target element coordinates.

Starting URL: https://crossbrowsertesting.github.io/drag-and-drop

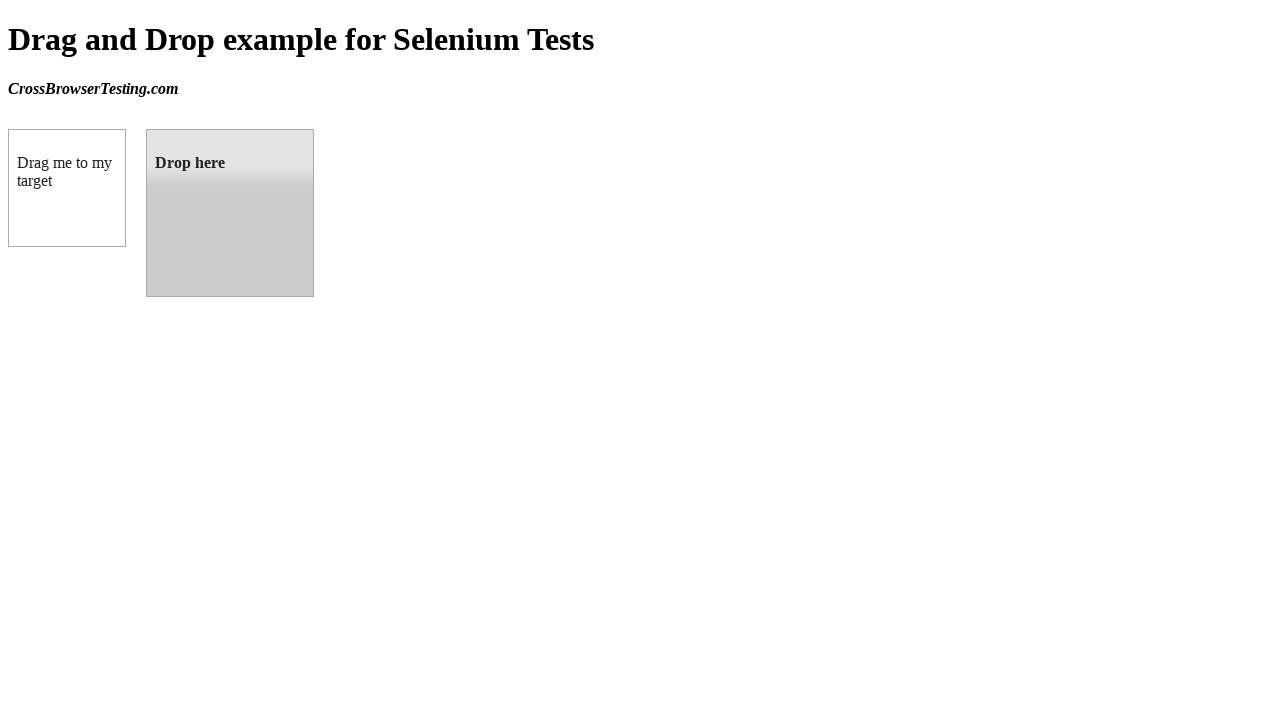

Located source element (draggable box A)
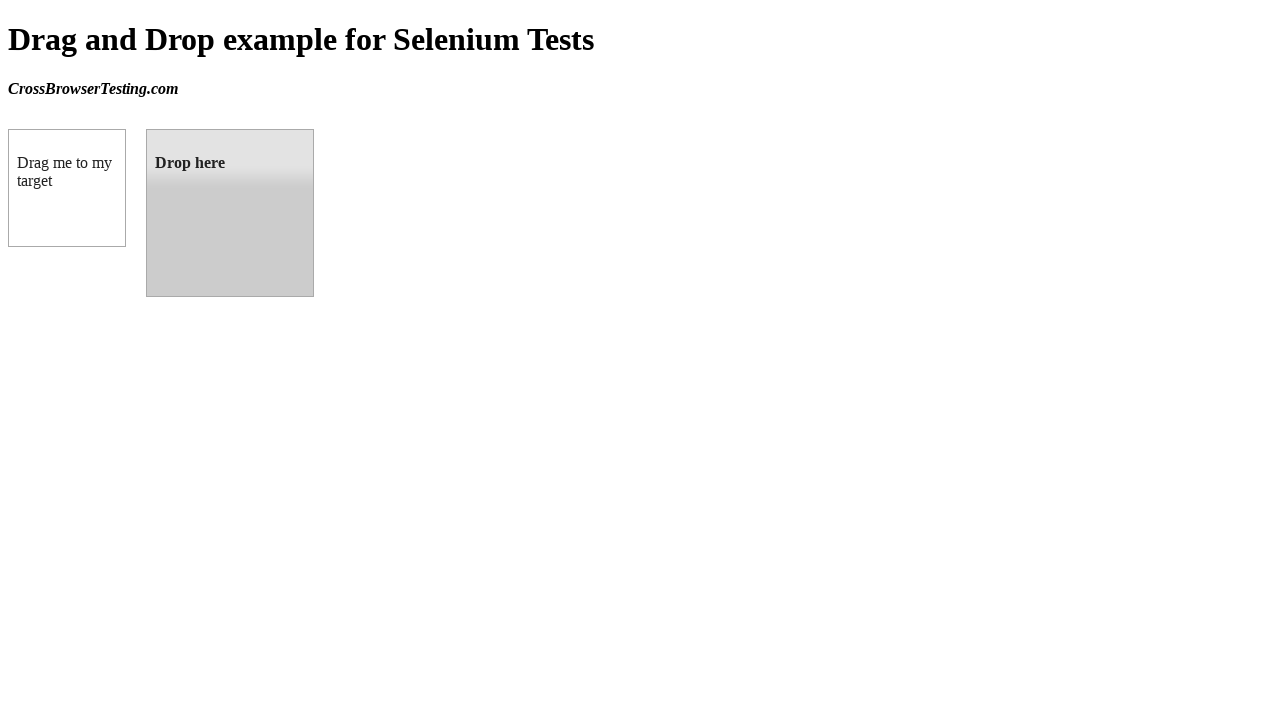

Located target element (droppable box B)
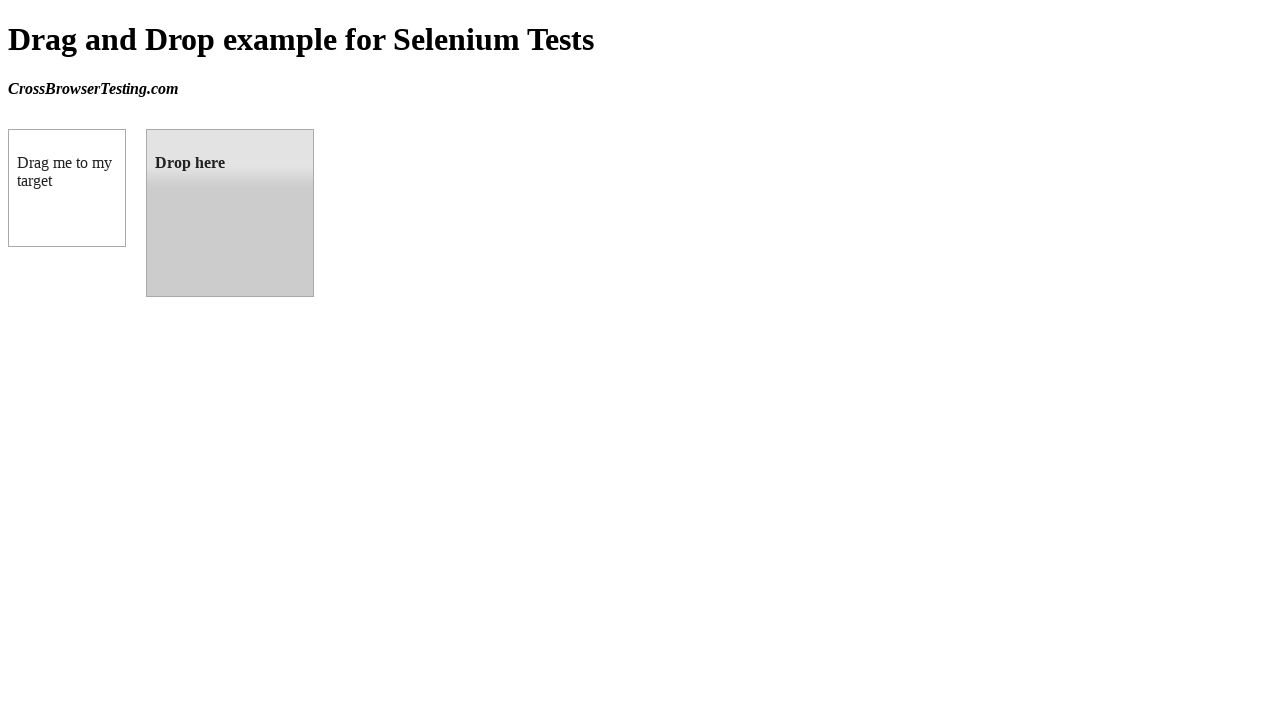

Retrieved bounding box coordinates of target element
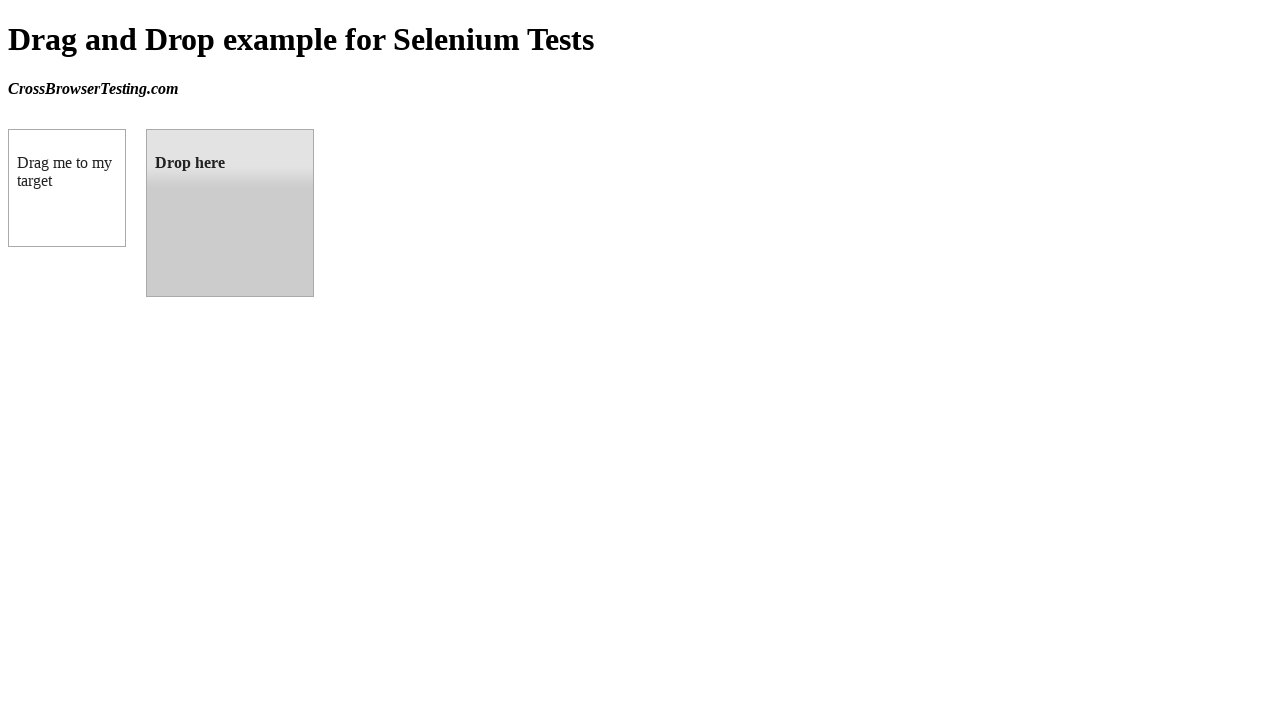

Dragged source element to target element position at (230, 213)
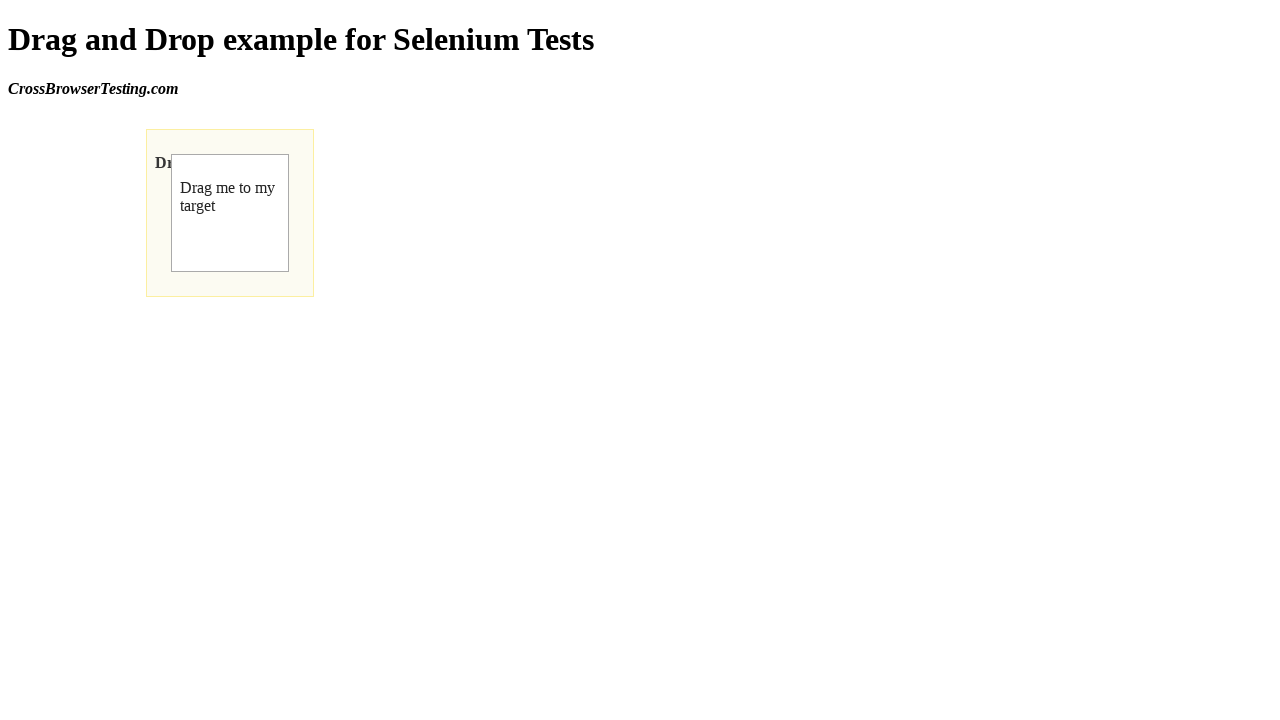

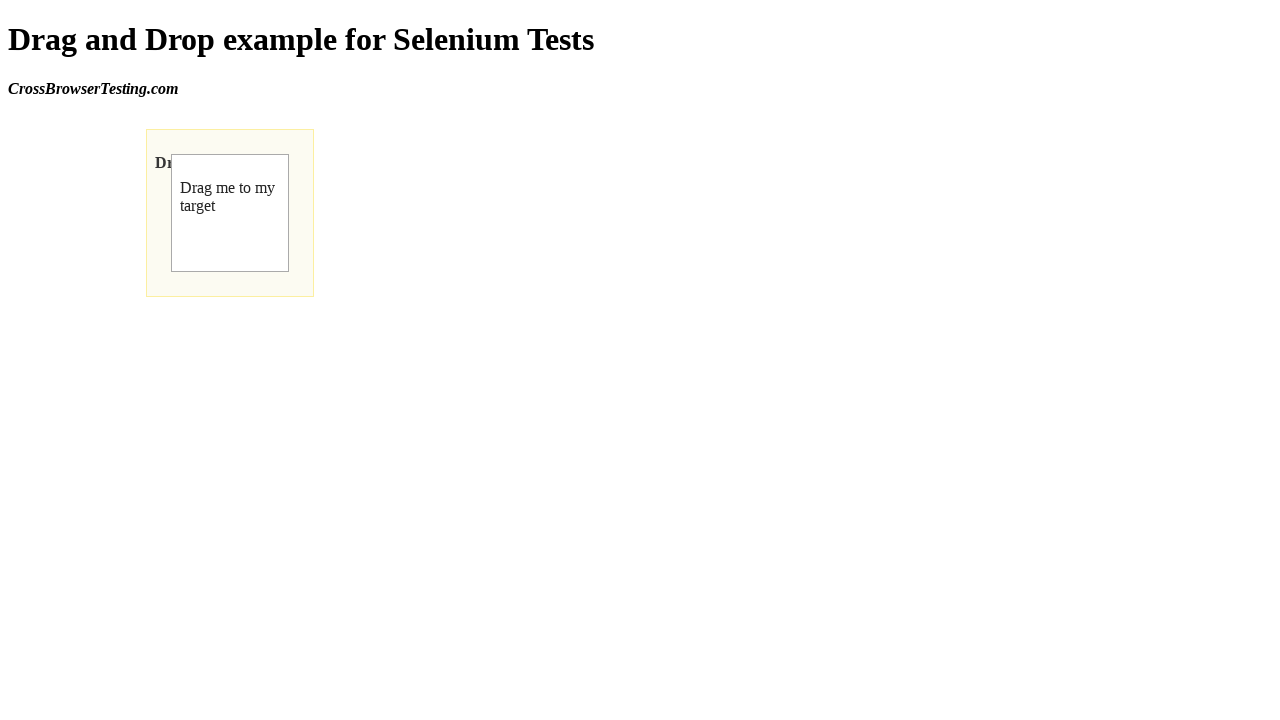